Tests the Erail train search functionality by entering source and destination stations, disabling date selection, and verifying train list results are displayed

Starting URL: https://erail.in/

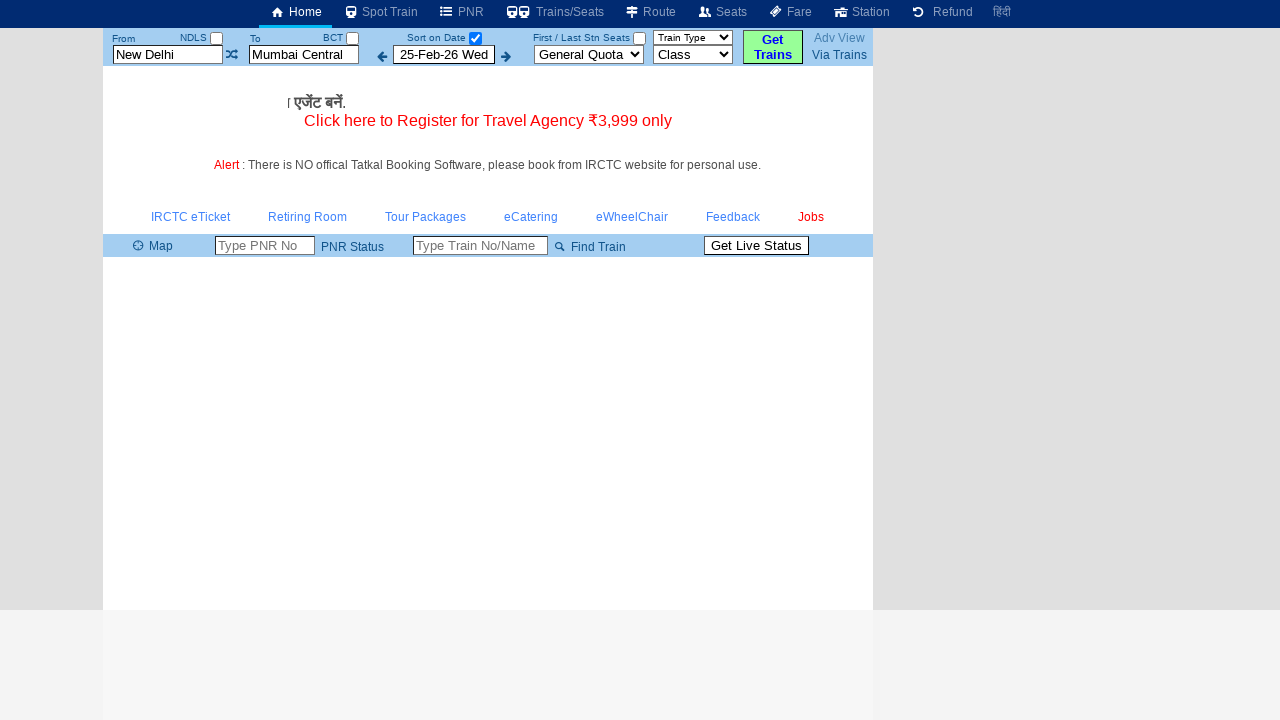

Cleared source station field on #txtStationFrom
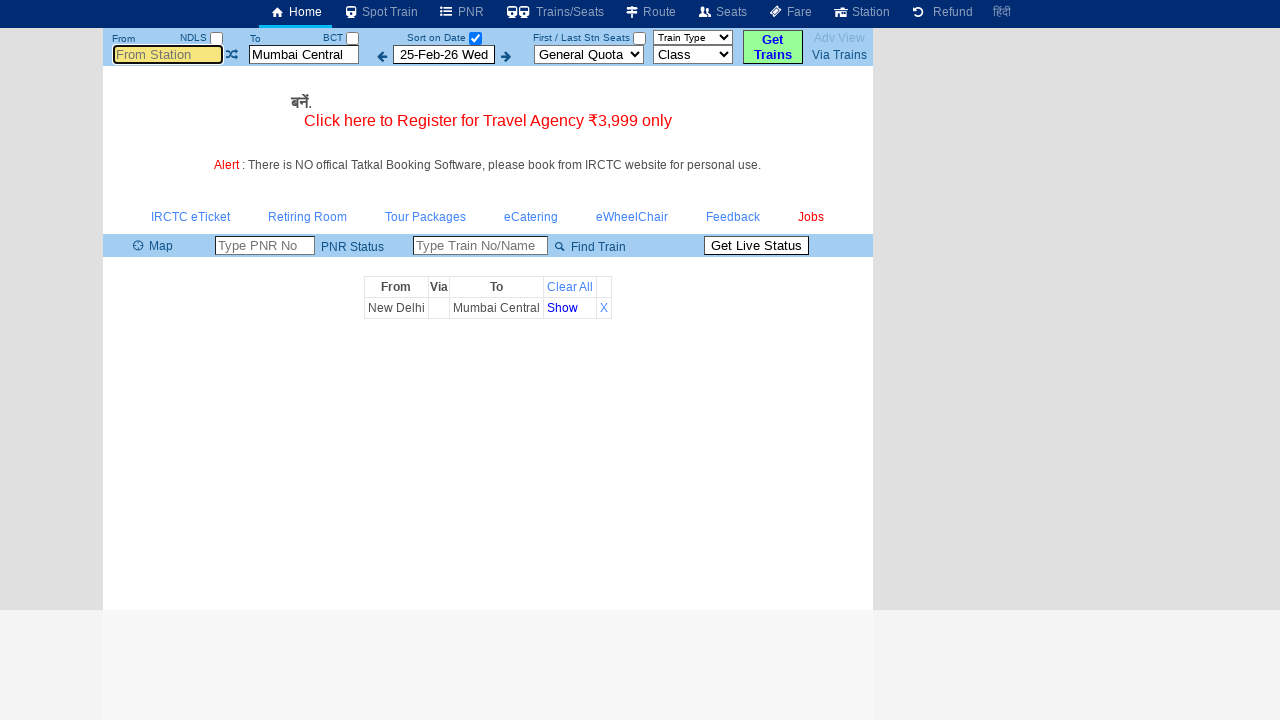

Entered 'ms' in source station field on #txtStationFrom
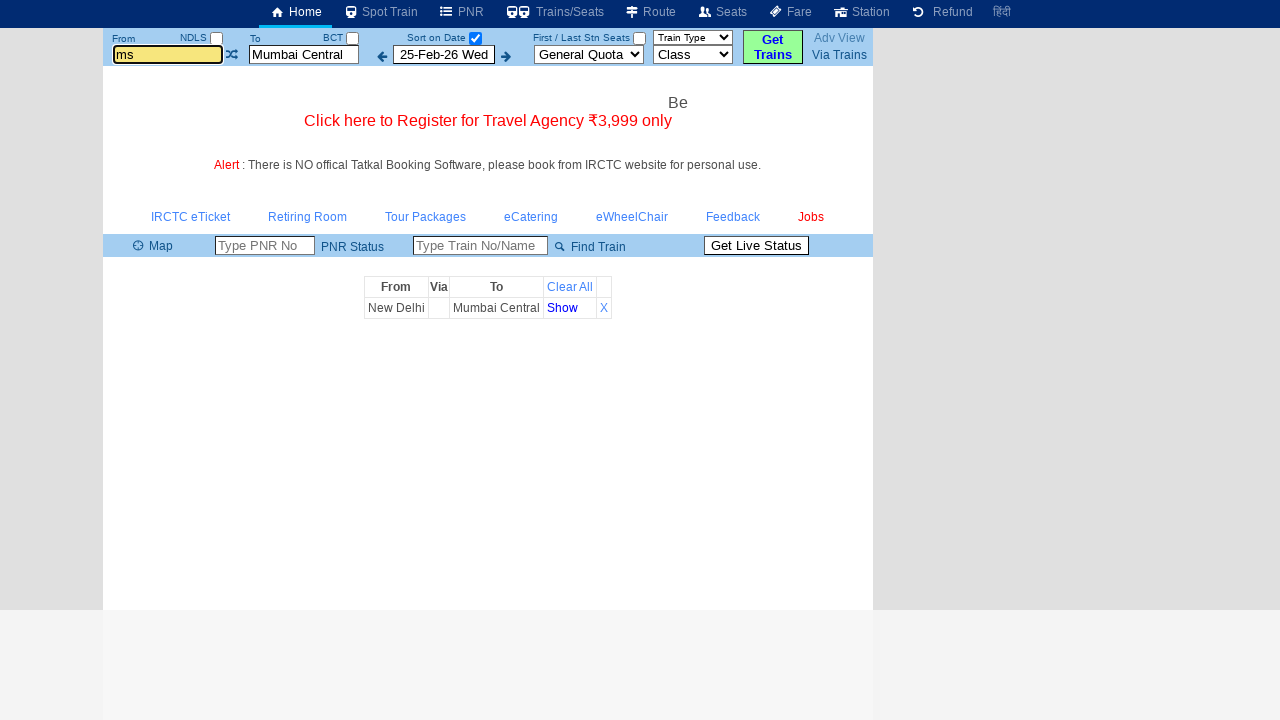

Pressed Tab to move focus from source station field on #txtStationFrom
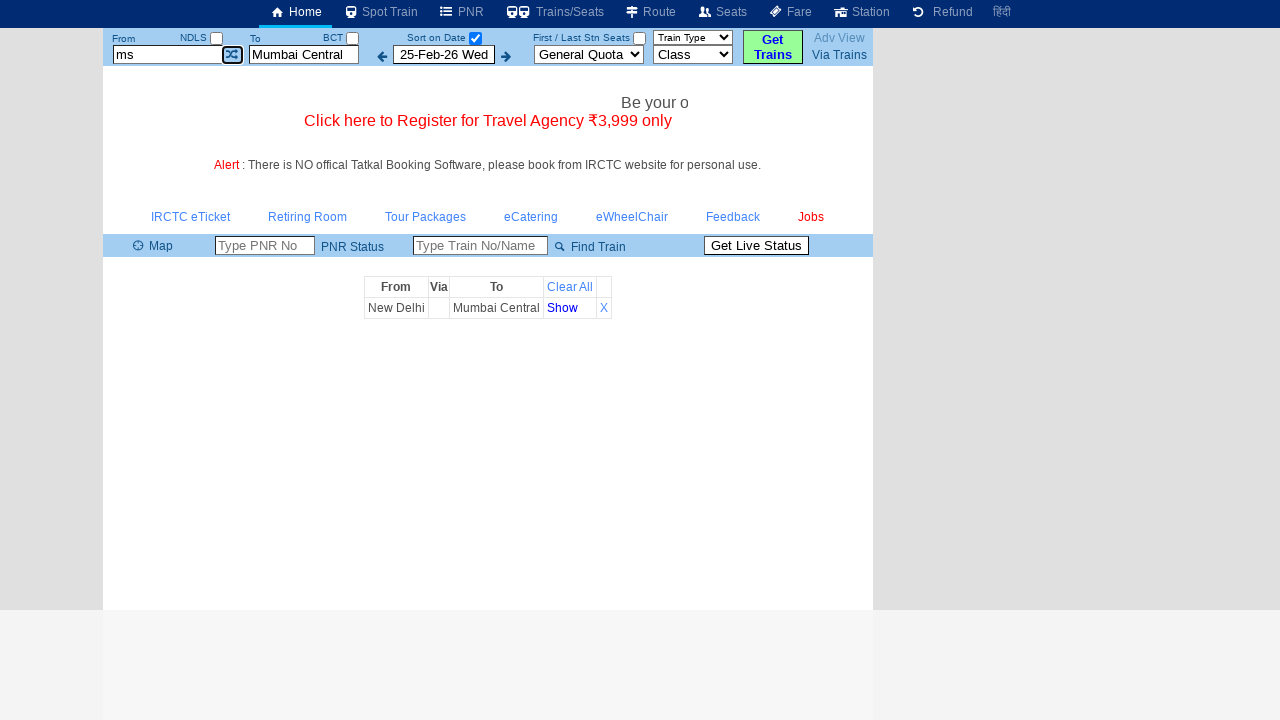

Cleared destination station field on #txtStationTo
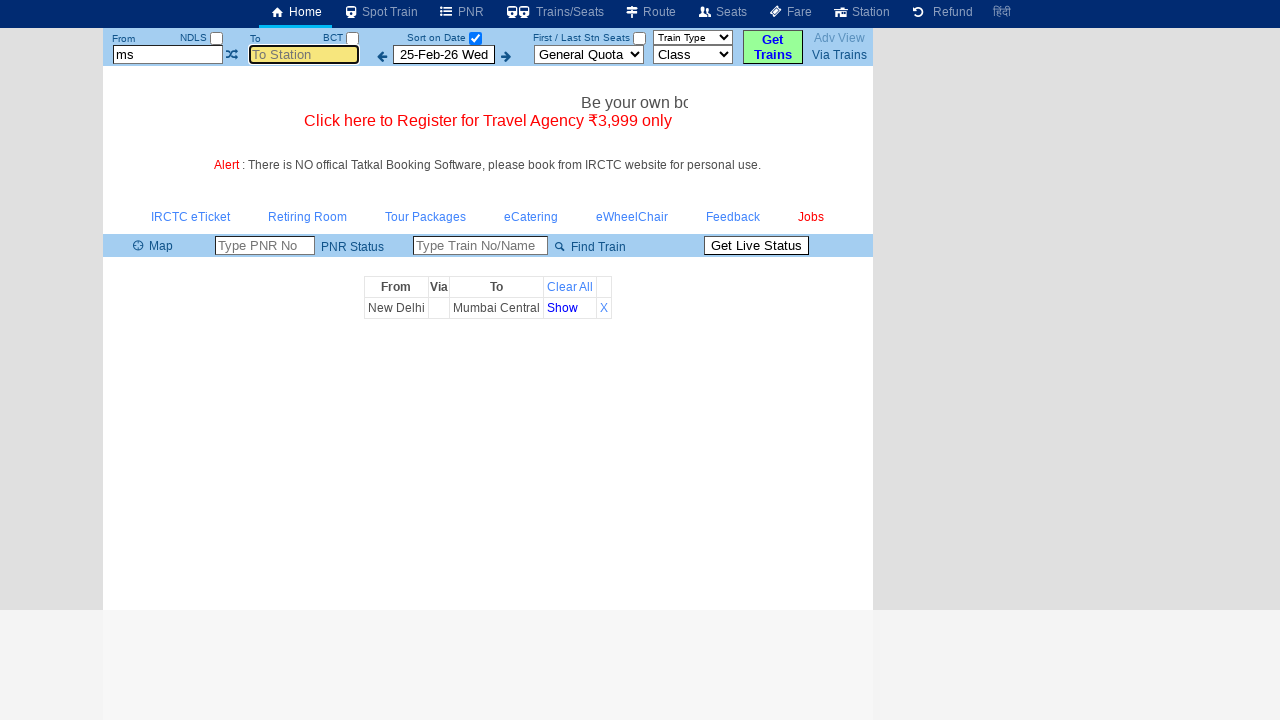

Entered 'mdu' in destination station field on #txtStationTo
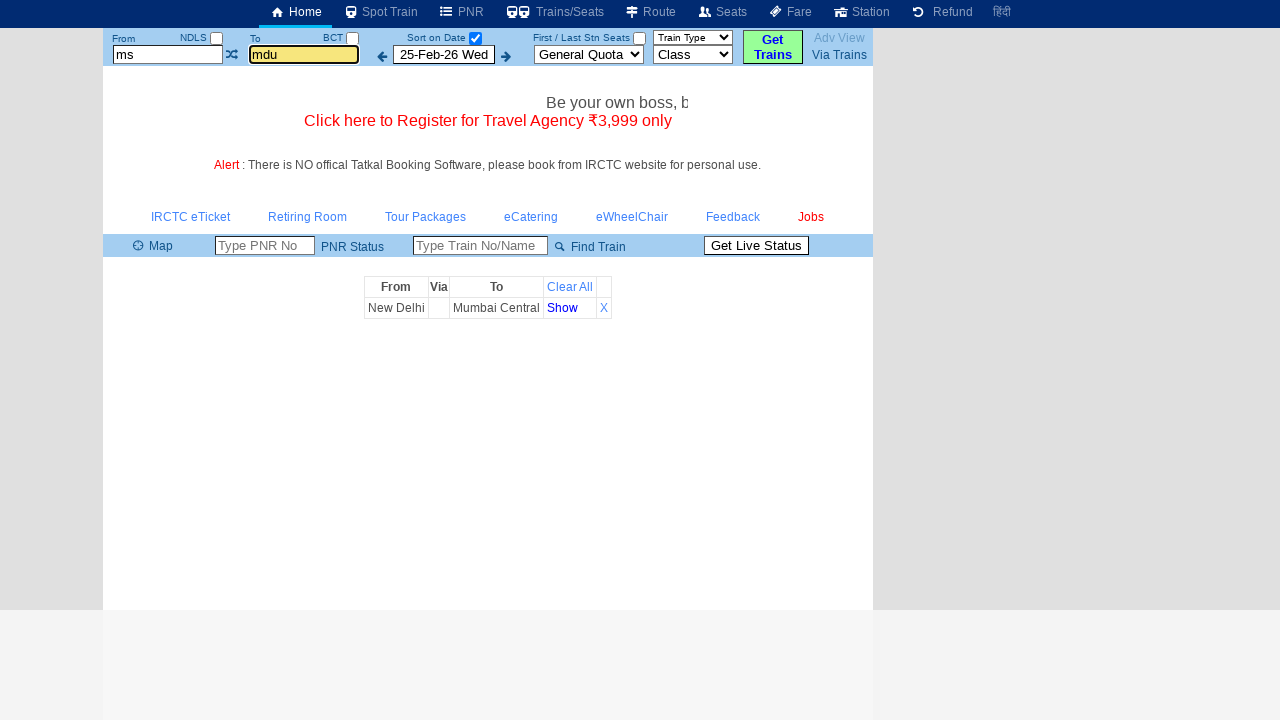

Pressed Tab to move focus from destination station field on #txtStationTo
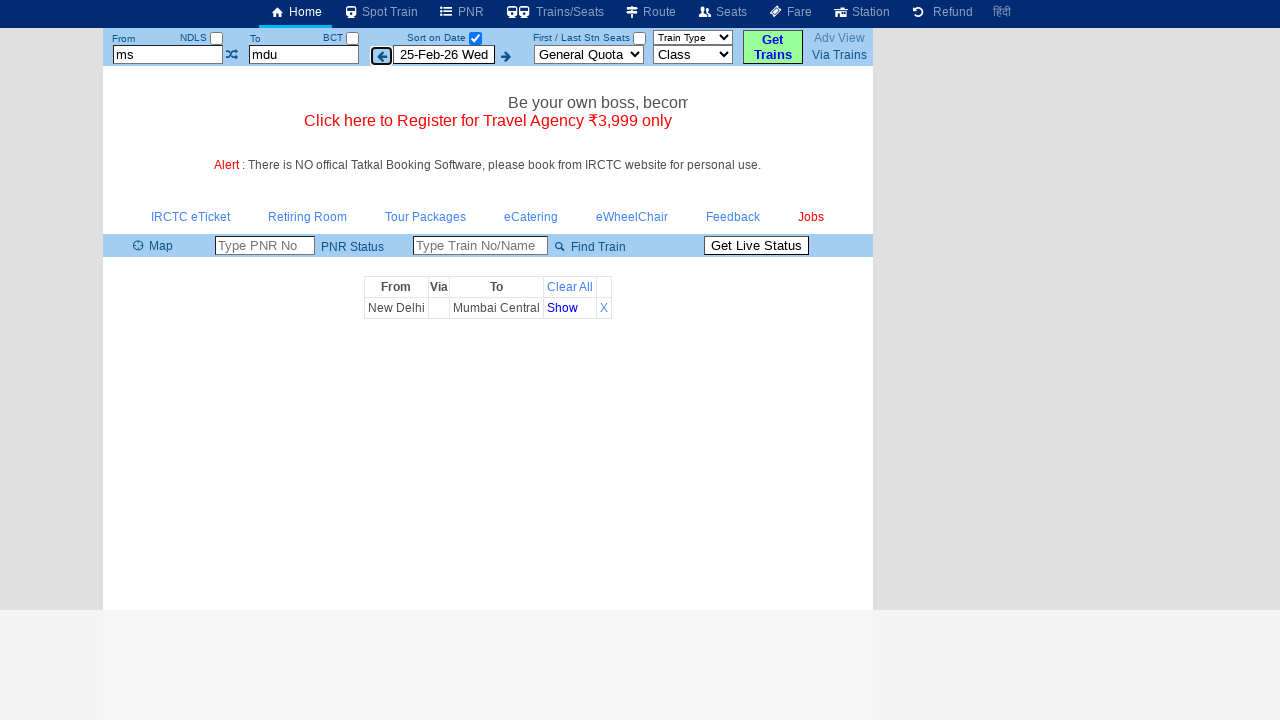

Unchecked 'Select Date Only' checkbox at (475, 38) on xpath=//input[@id='chkSelectDateOnly']
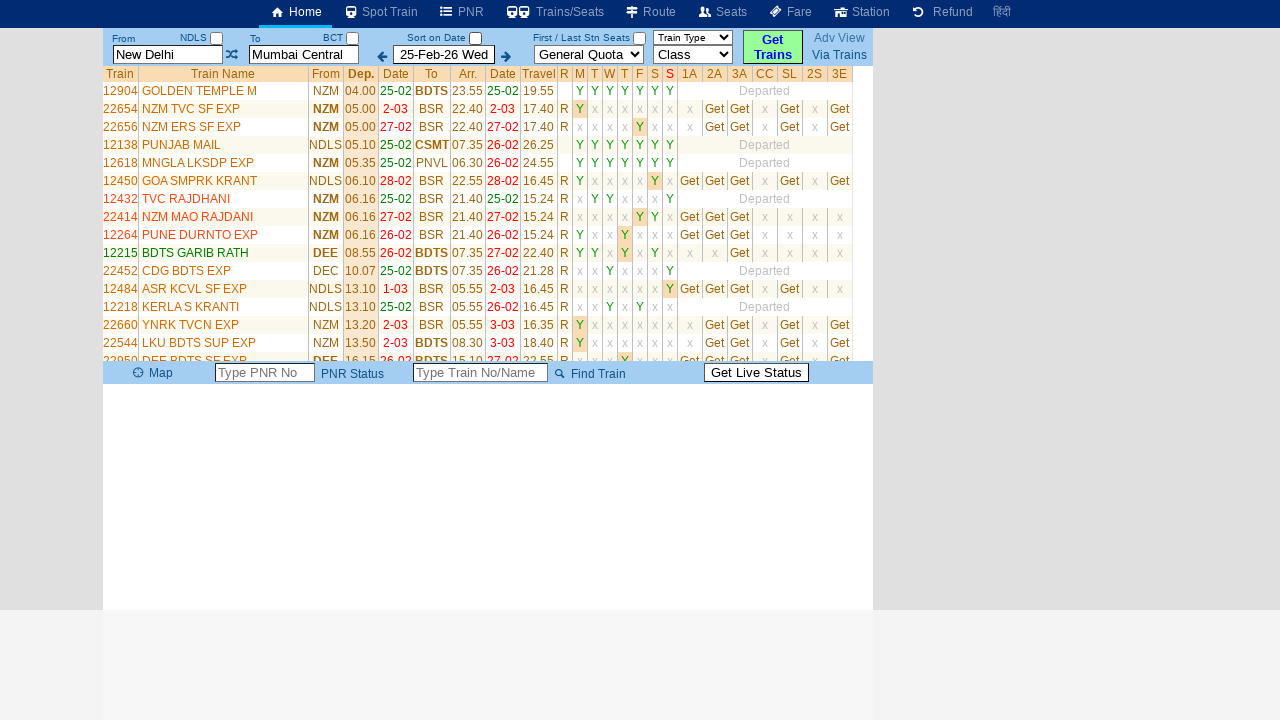

Train list table loaded with train names visible
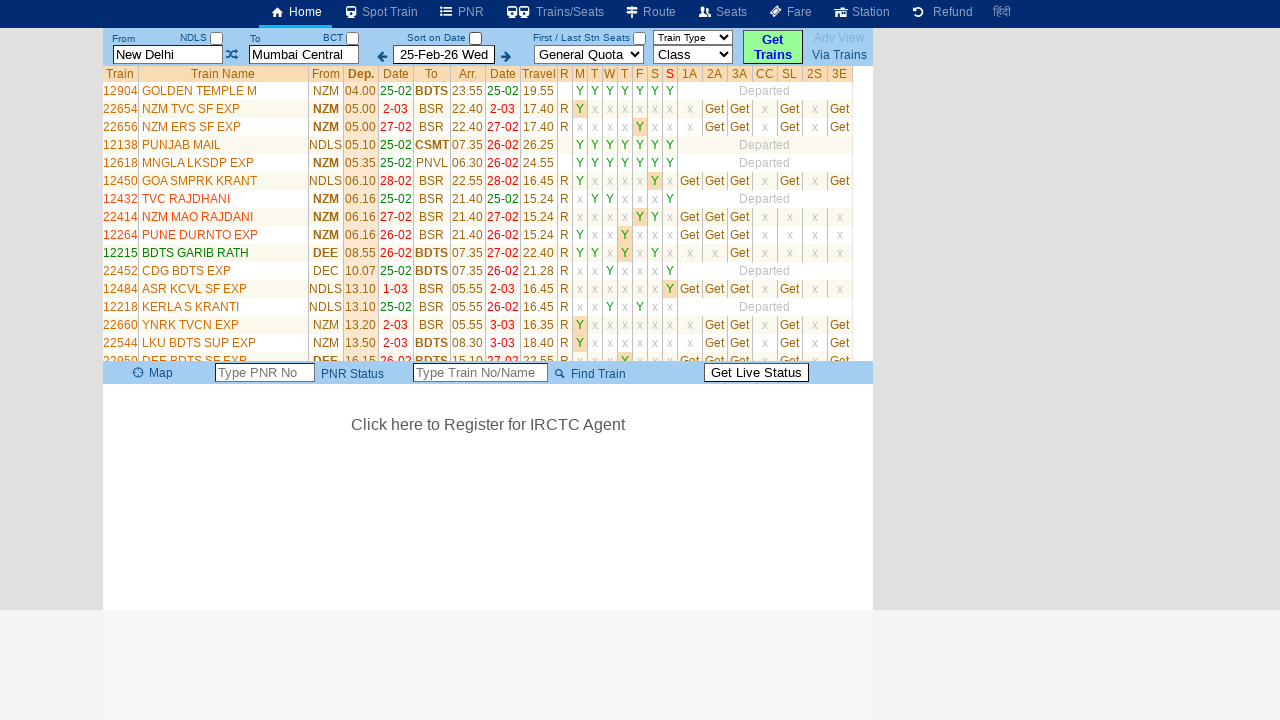

Retrieved all train name elements from the train list table
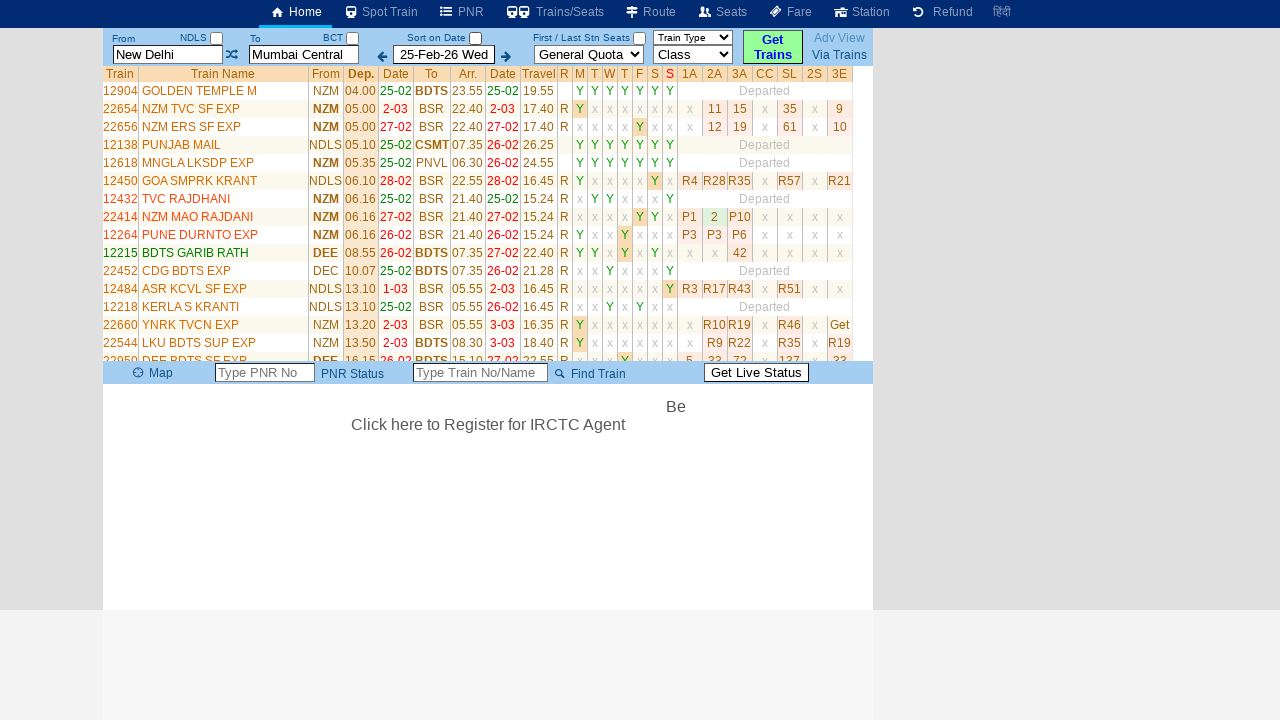

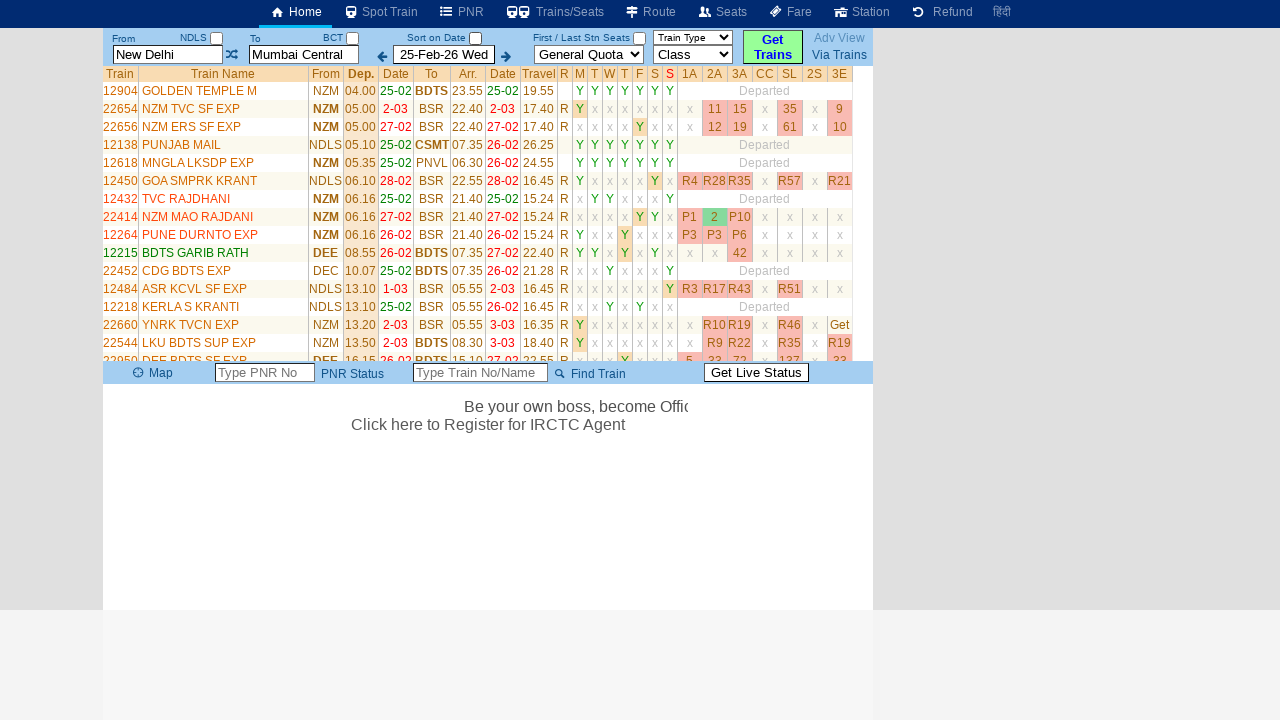